Tests flight booking flow by selecting departure and destination cities, searching for flights, and selecting a specific flight option

Starting URL: https://blazedemo.com/

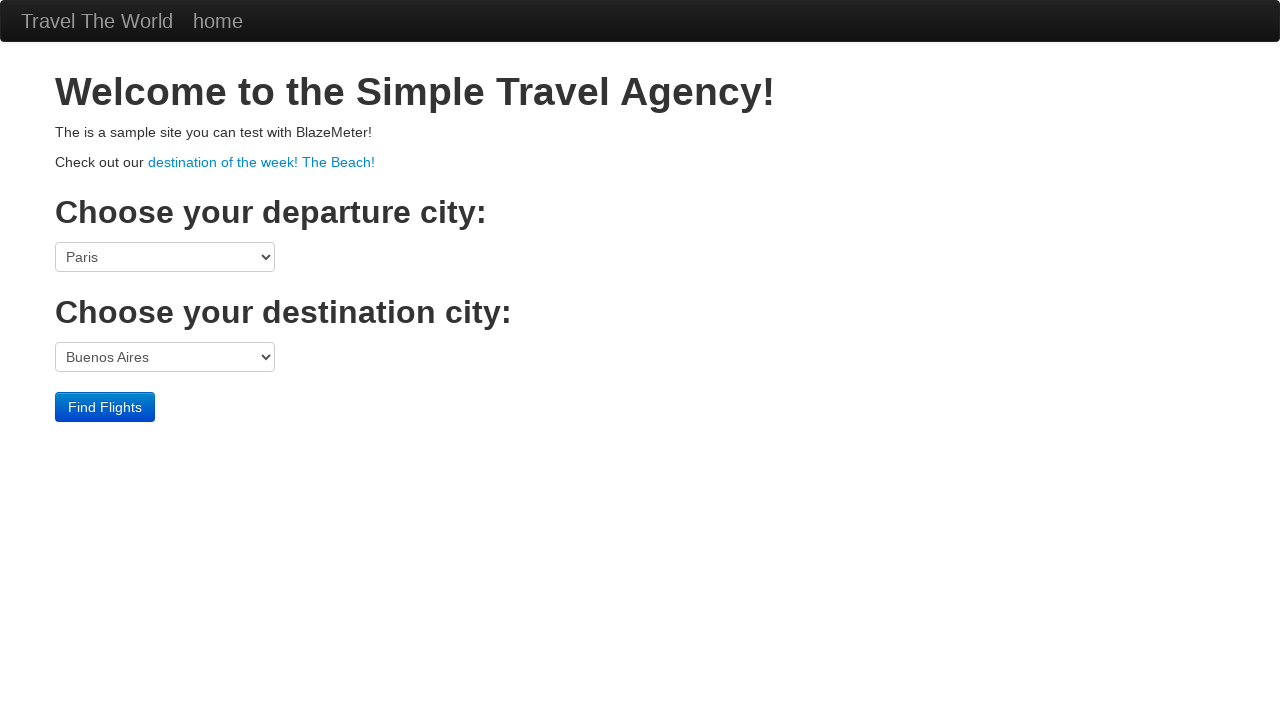

Selected Portland as departure city from dropdown on xpath=/html/body/div[3]/form/select[1]
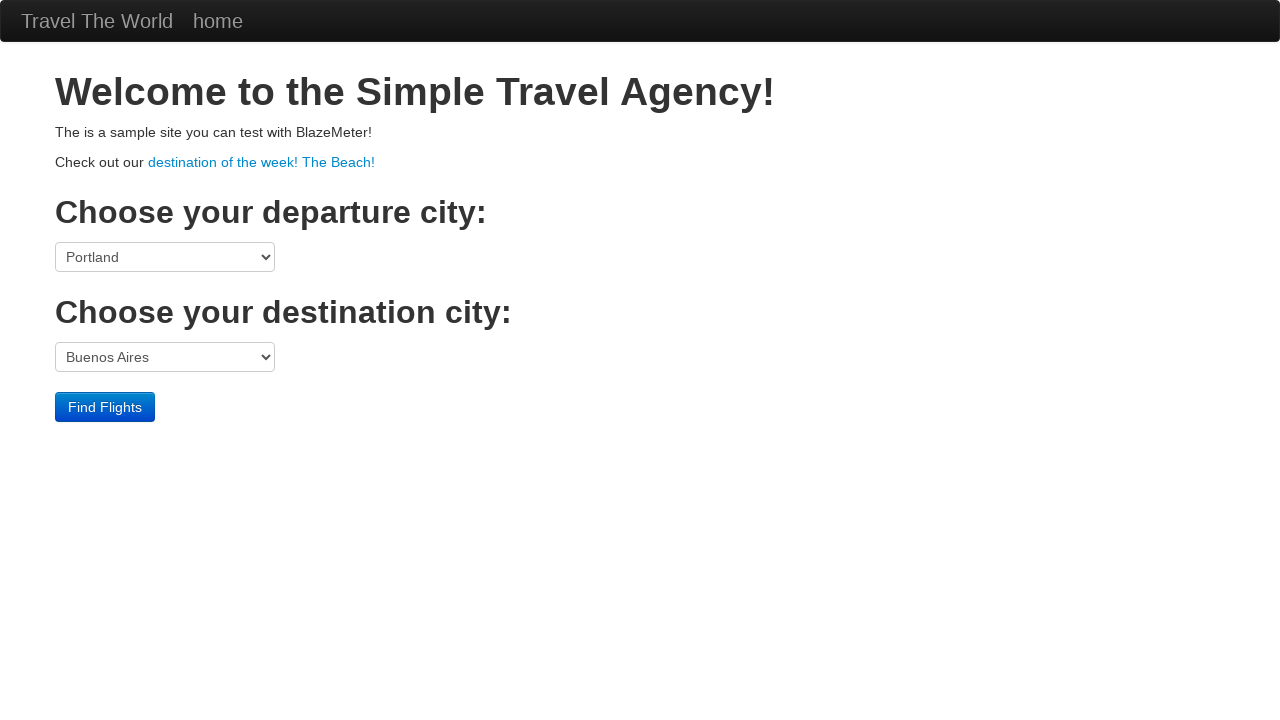

Selected London as destination city from dropdown on xpath=/html/body/div[3]/form/select[2]
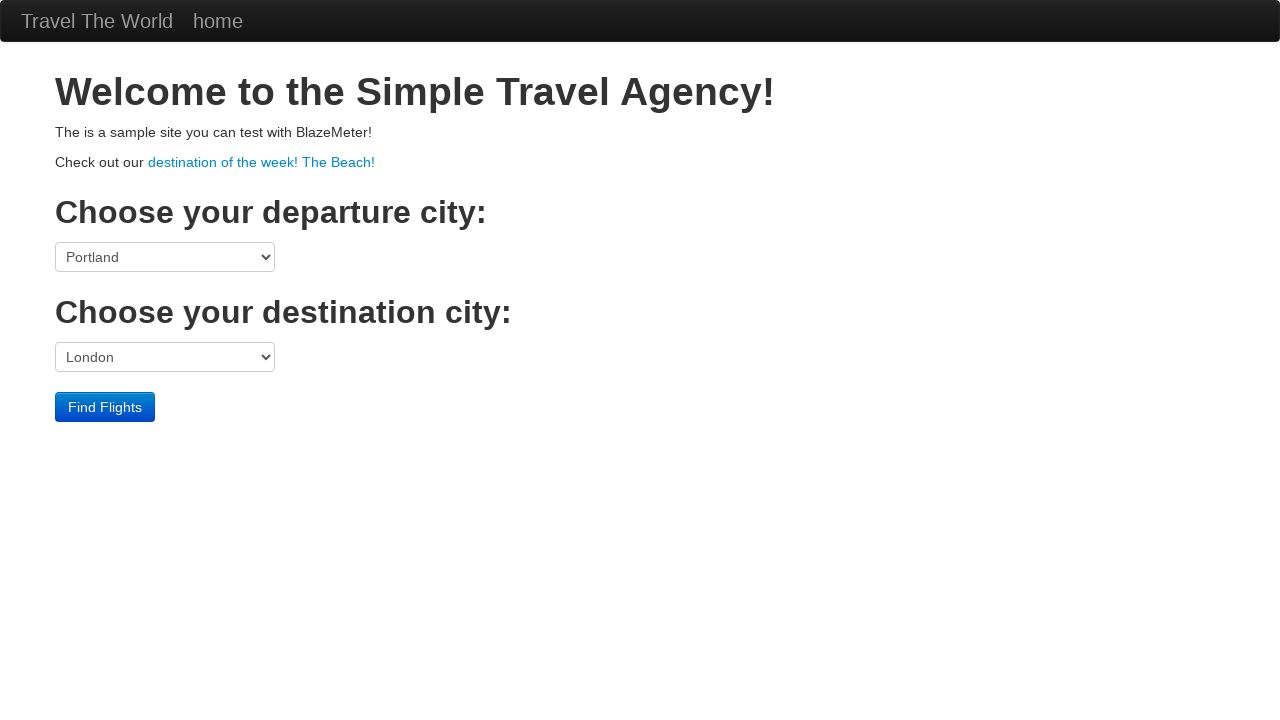

Clicked Find Flights button to search for available flights at (105, 407) on xpath=/html/body/div[3]/form/div/input
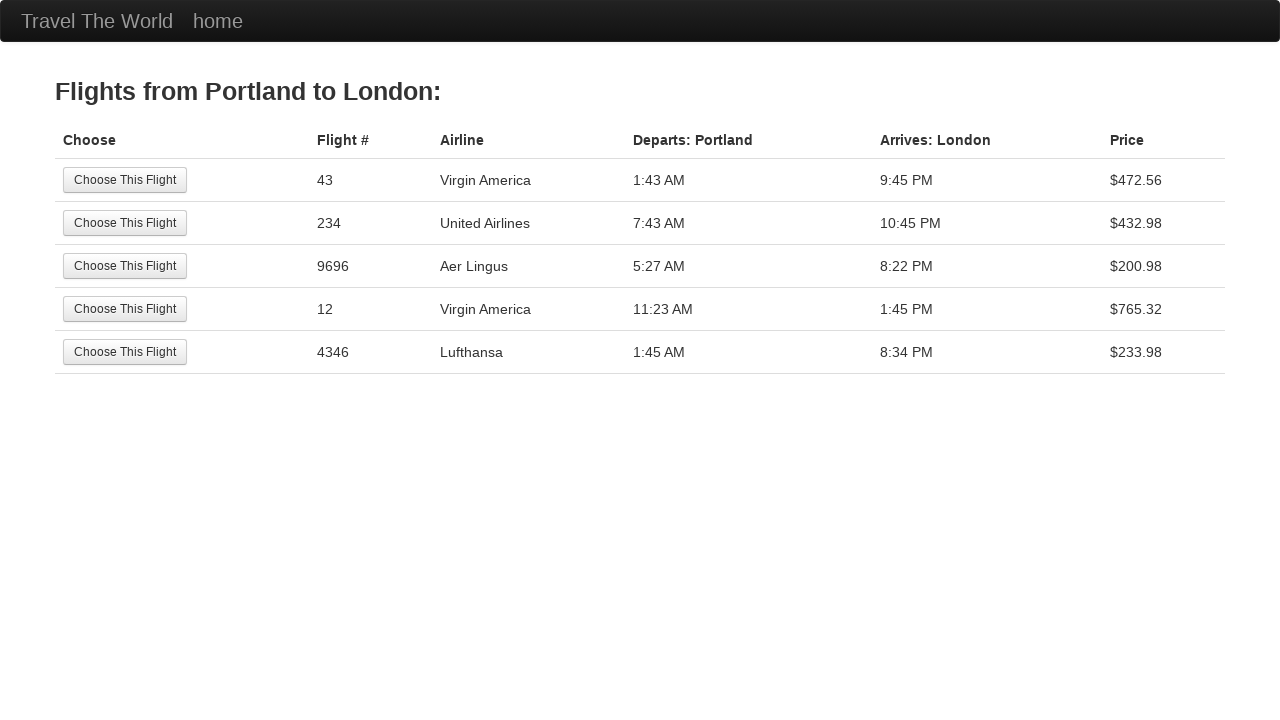

Flight results loaded and second flight option is available
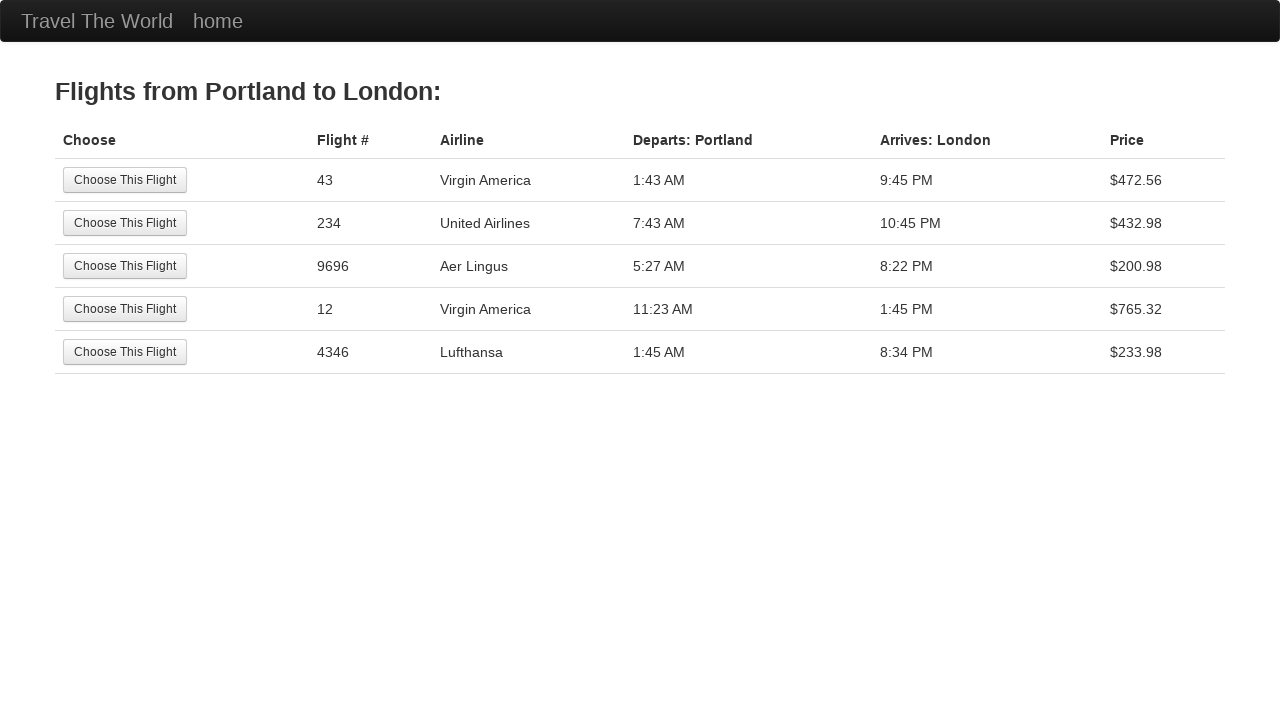

Selected the second flight option from search results at (125, 223) on xpath=/html/body/div[2]/table/tbody/tr[2]/td[1]/input
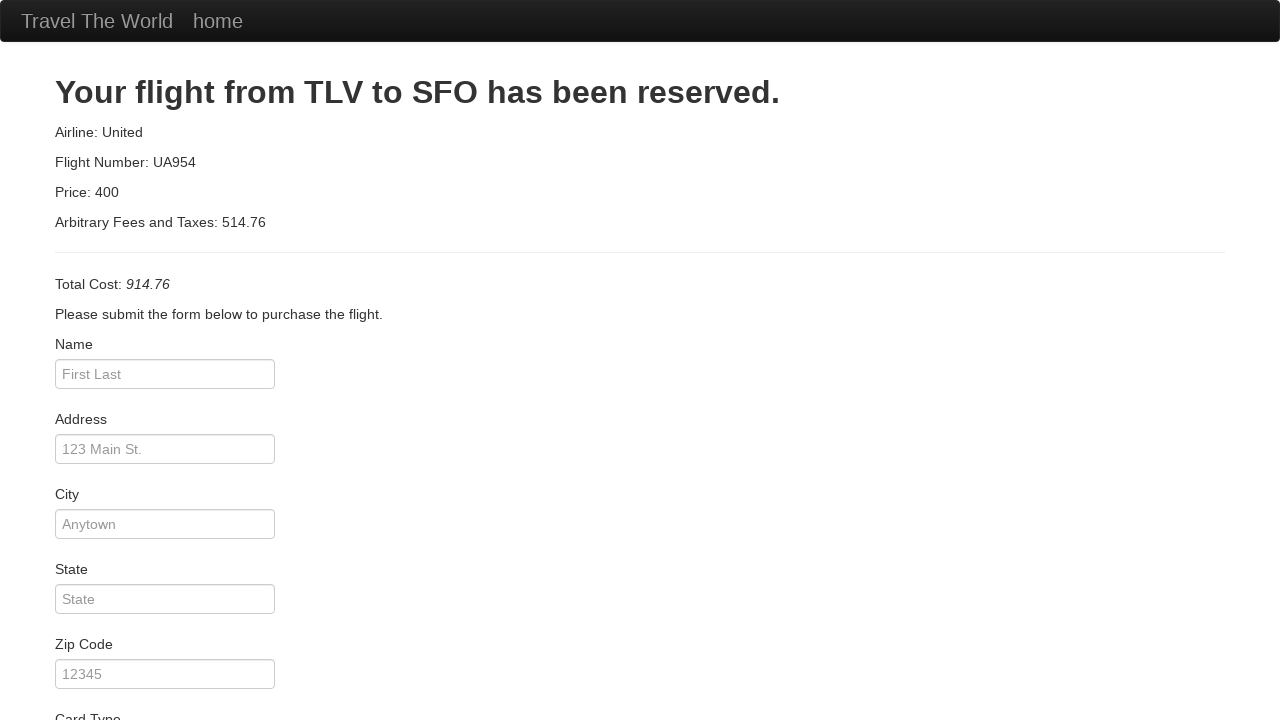

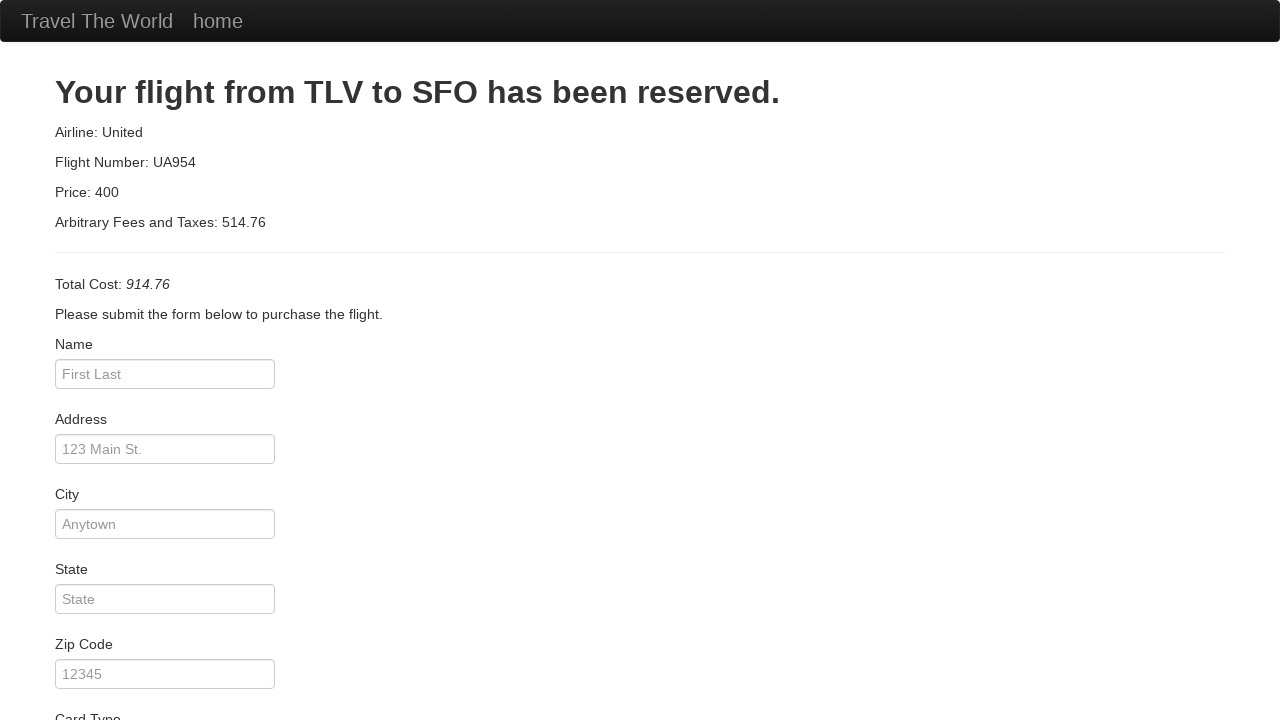